Tests the DemoQA Elements Text Box functionality by filling in name, email (testing various formats), current address, and permanent address fields, then submitting the form.

Starting URL: https://demoqa.com

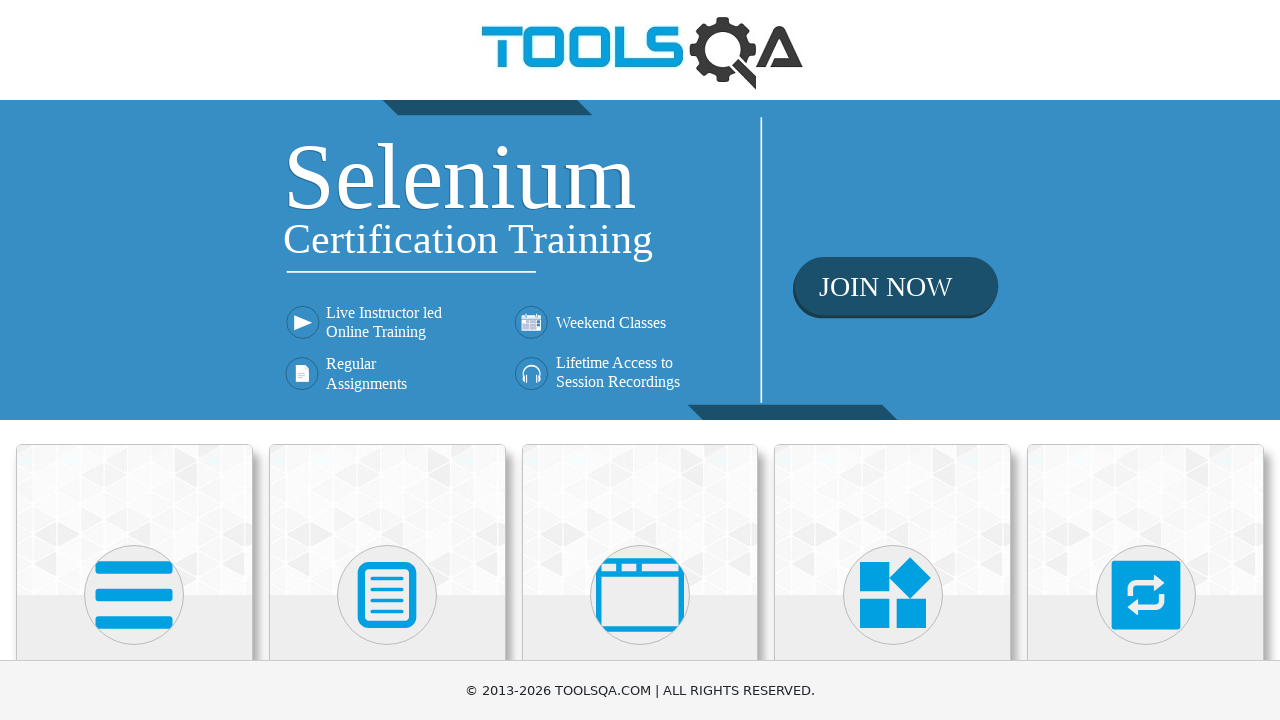

Clicked on Elements menu avatar at (134, 595) on (//div[@class='avatar mx-auto white'])[1]
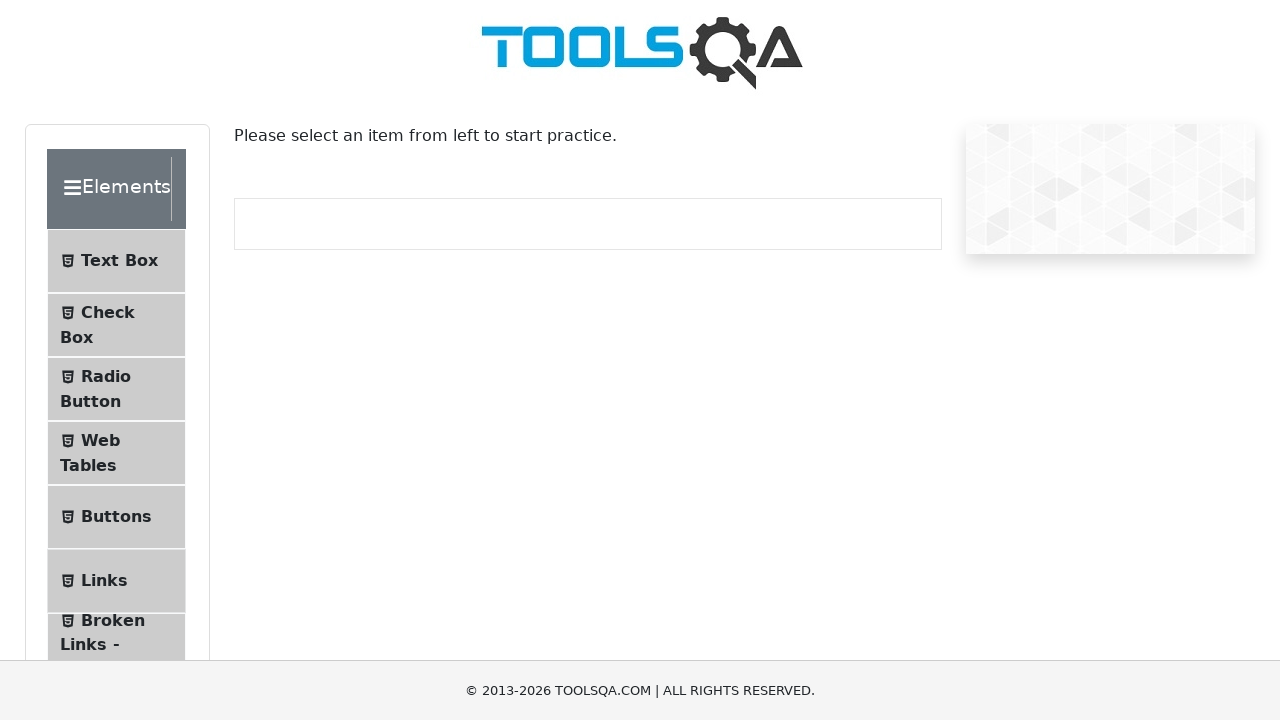

Clicked on Text Box sub-menu at (116, 261) on #item-0
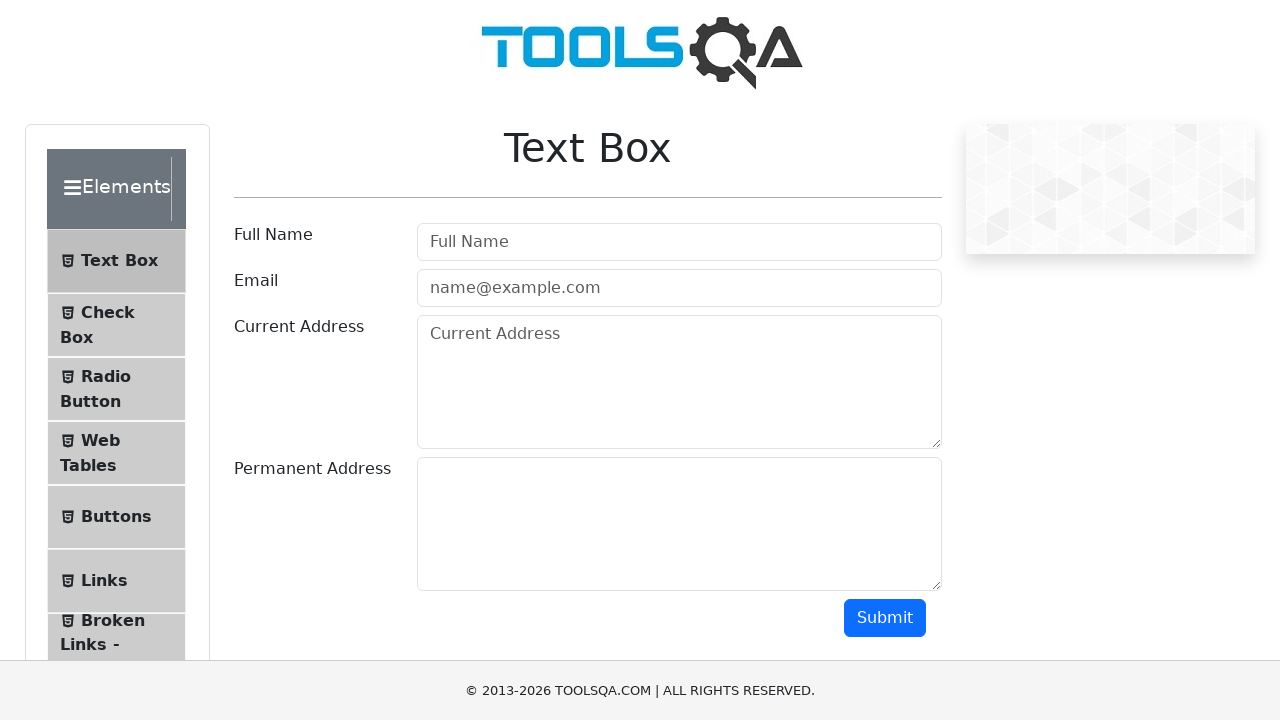

Scrolled down the page by 350 pixels
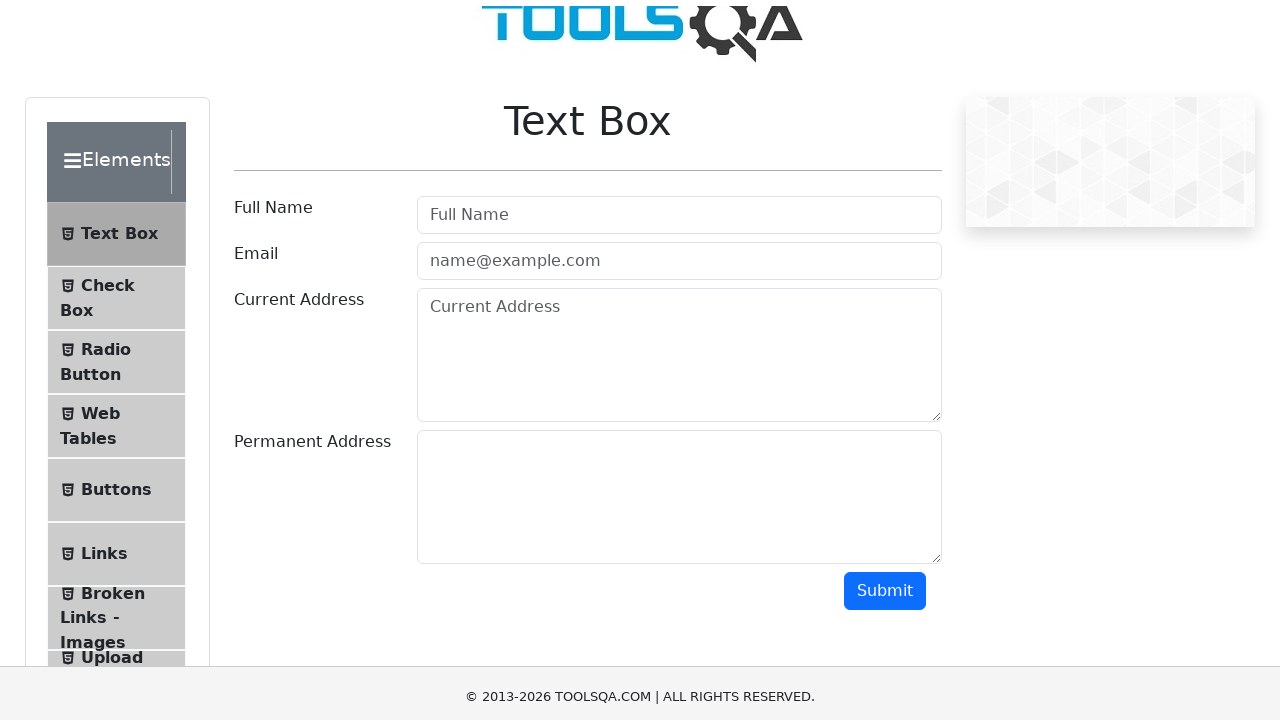

Filled full name field with 'FullNameTest' on #userName
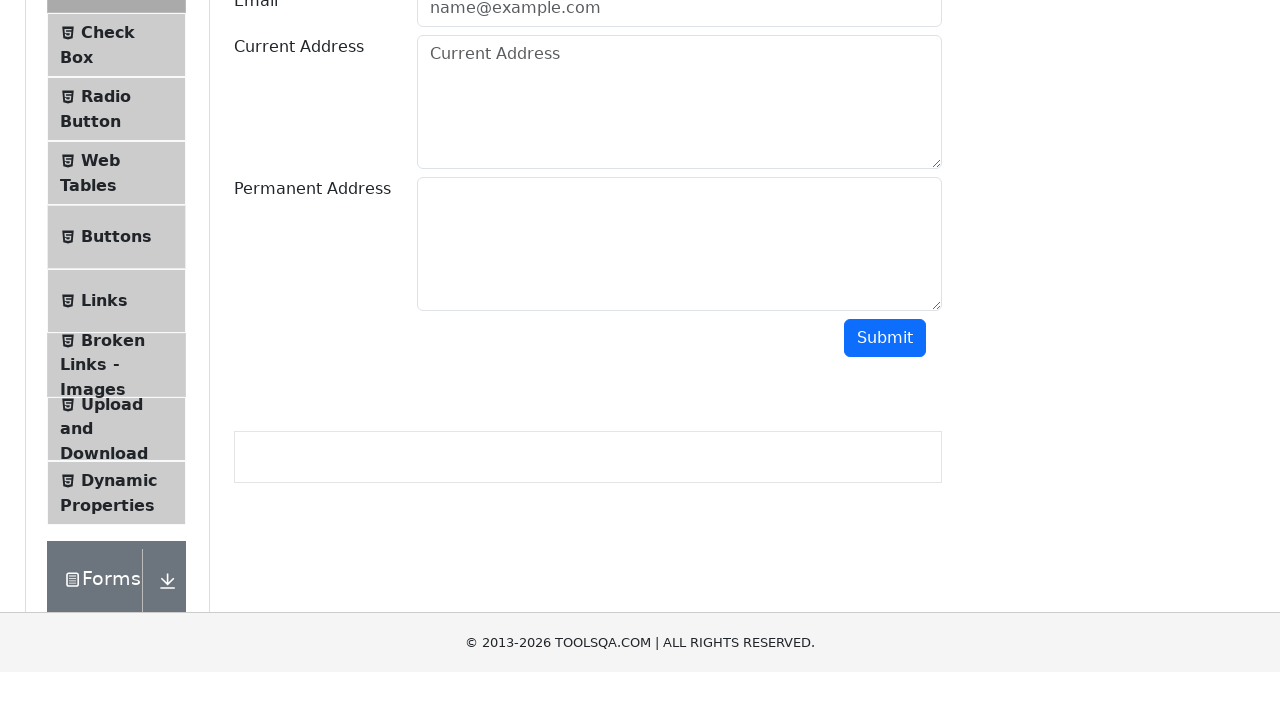

Filled email field with invalid format 'EmailTest' on #userEmail
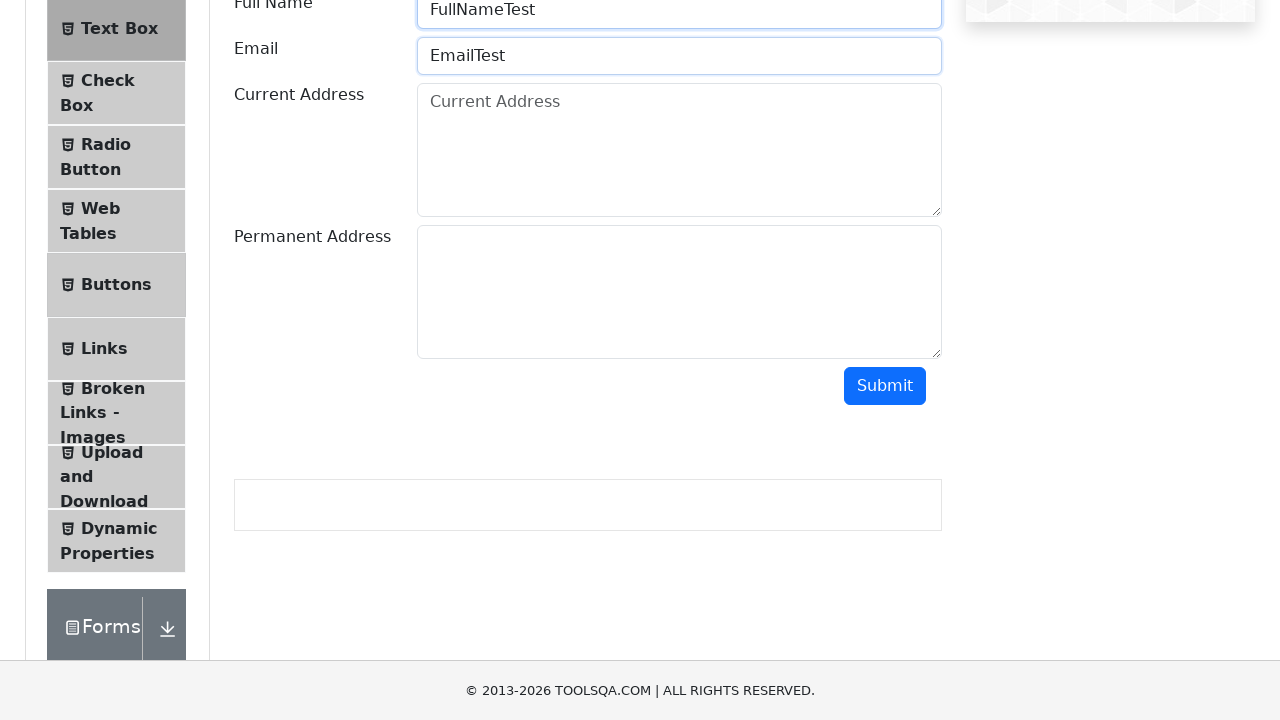

Clicked submit button with invalid email format at (885, 386) on #submit
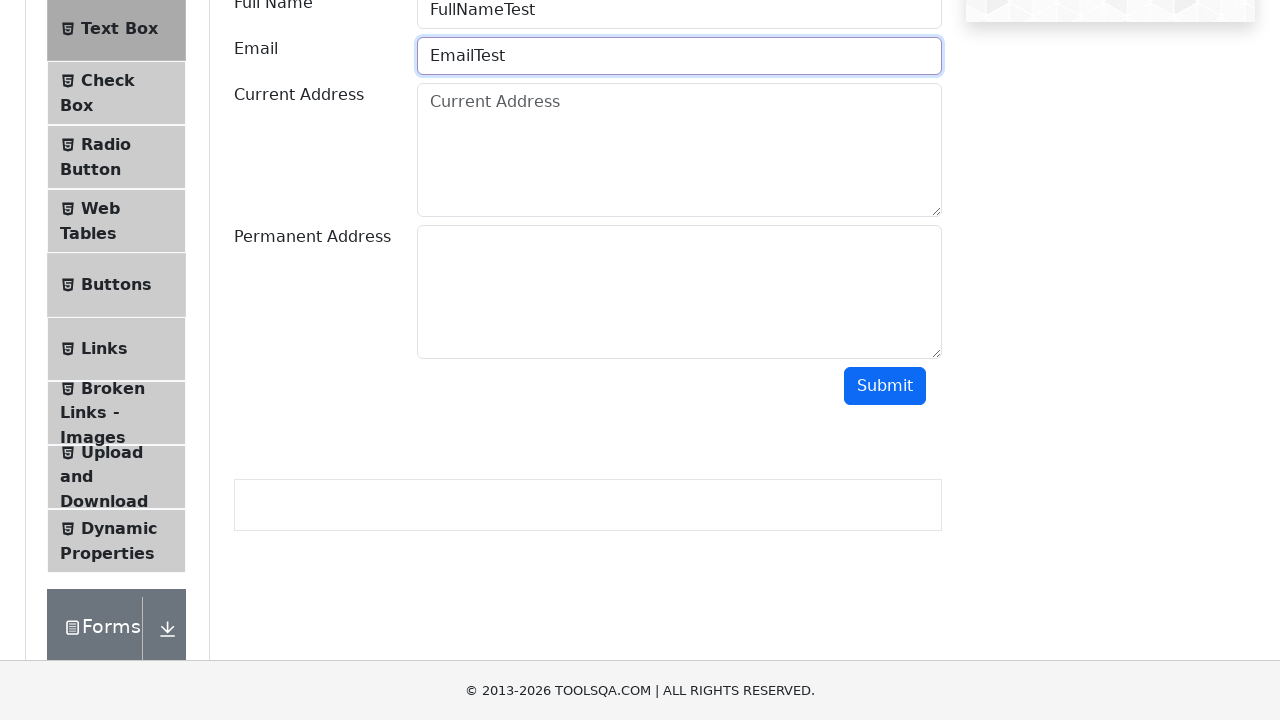

Cleared email field on #userEmail
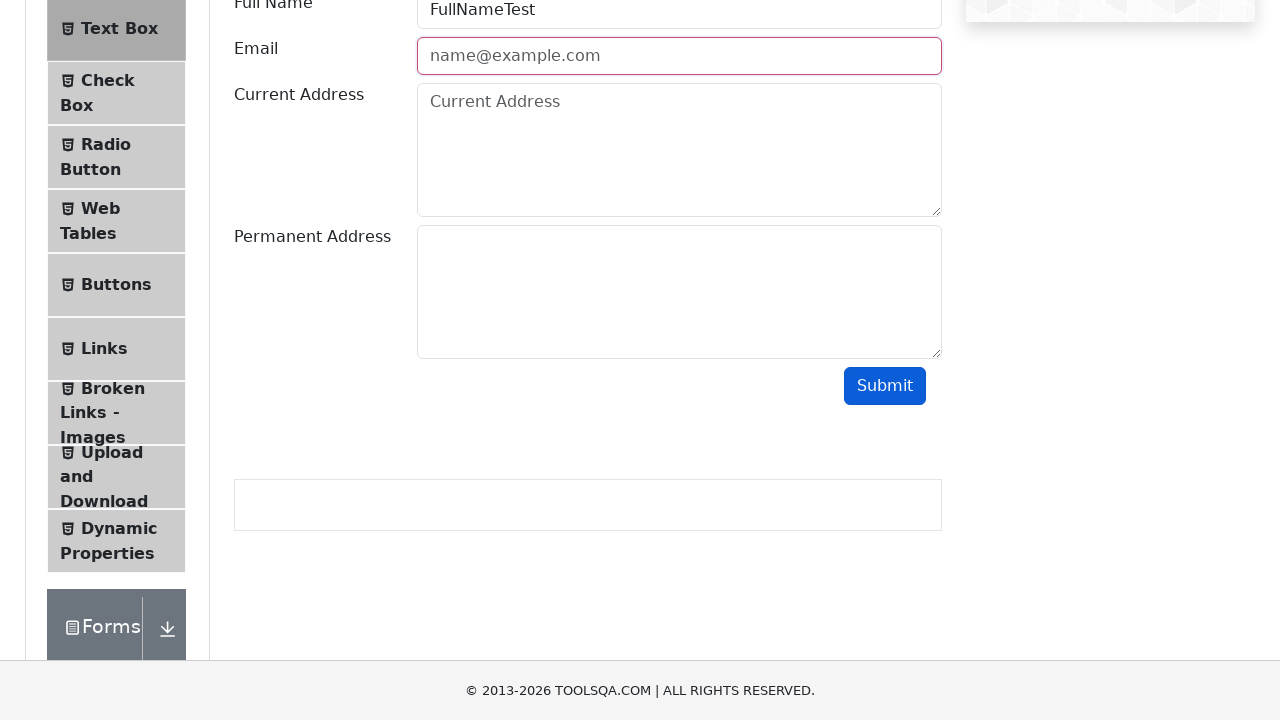

Filled email field with partial format 'EmailTest@' on #userEmail
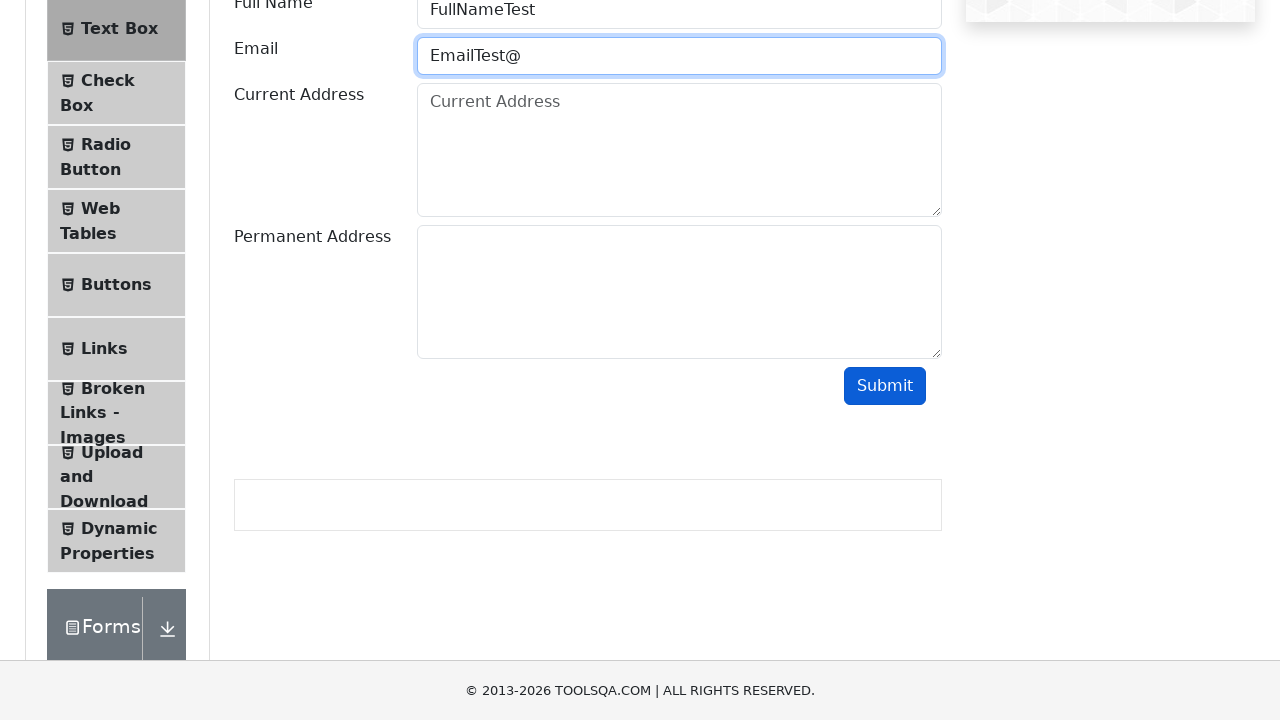

Clicked submit button with partial email format (EmailTest@) at (885, 386) on #submit
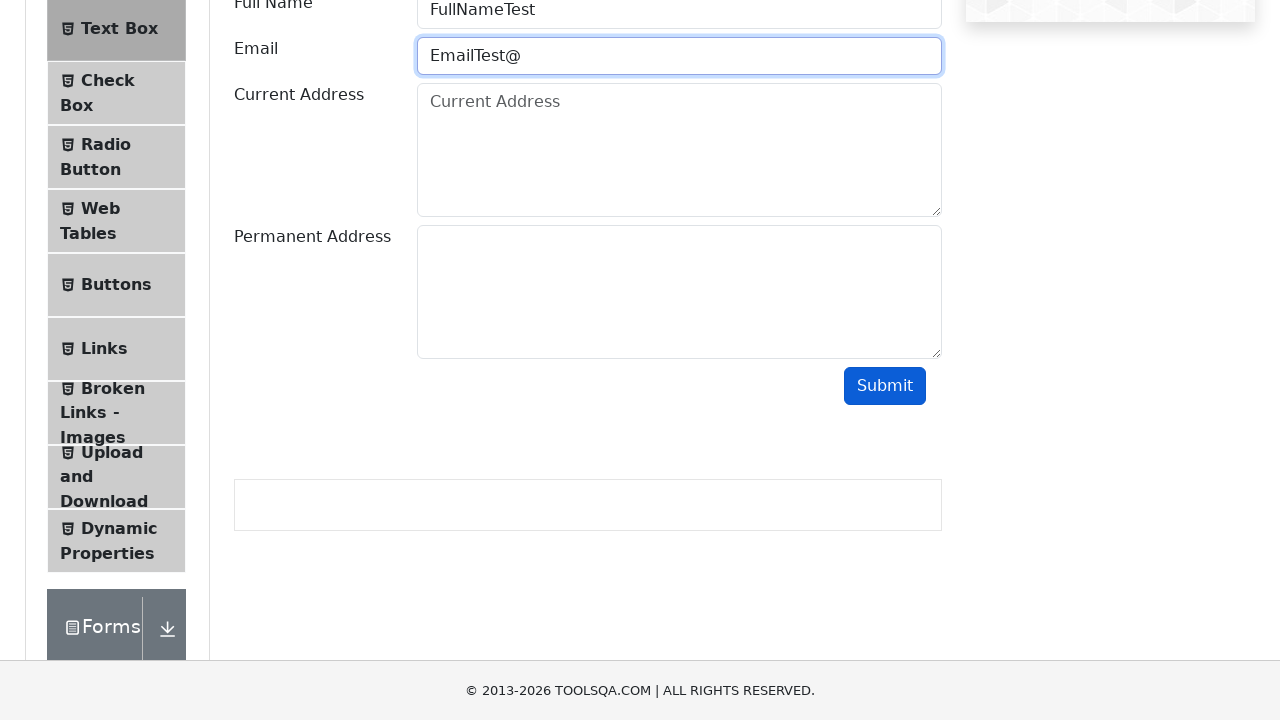

Cleared email field on #userEmail
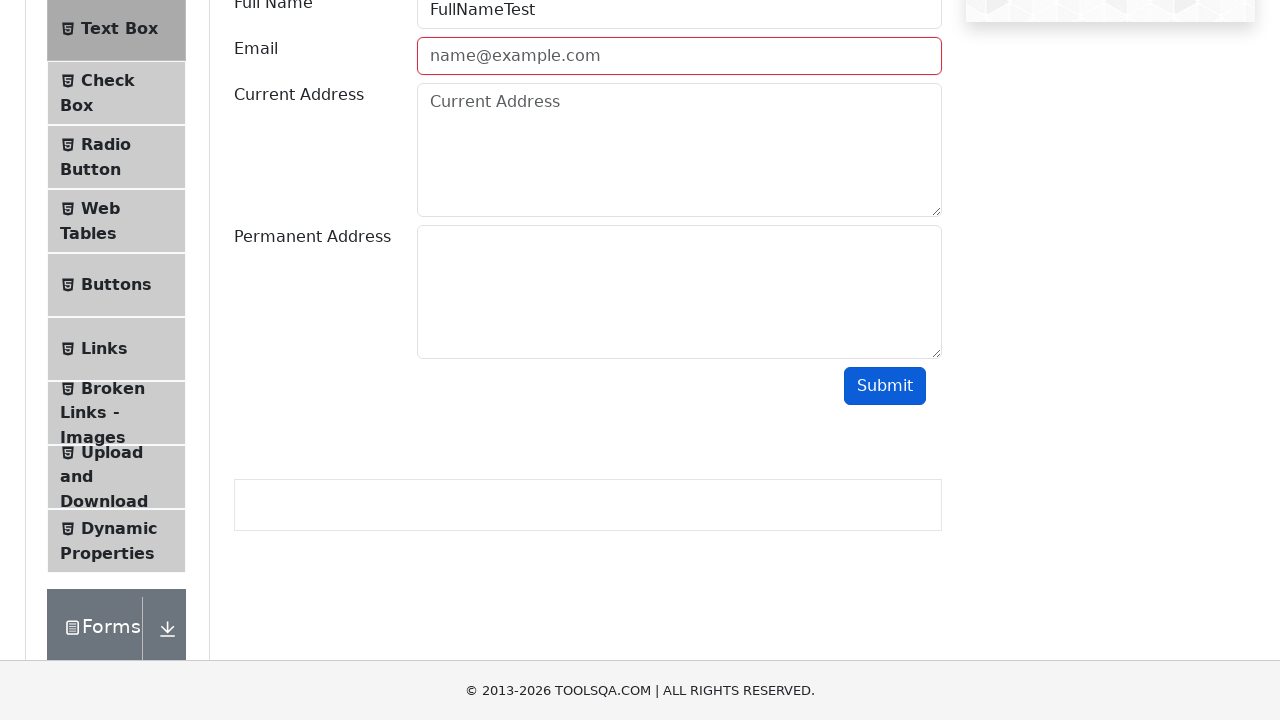

Filled email field with partial format 'EmailTest@Test' on #userEmail
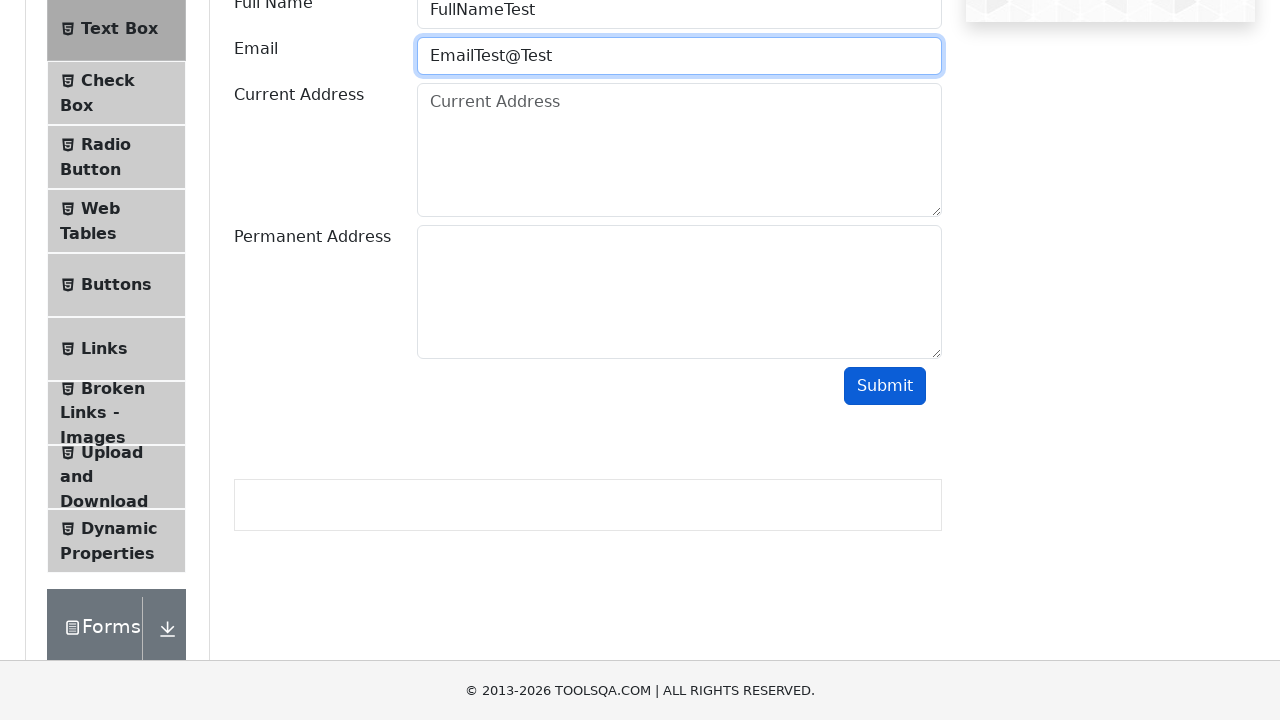

Clicked submit button with partial email format (EmailTest@Test) at (885, 386) on #submit
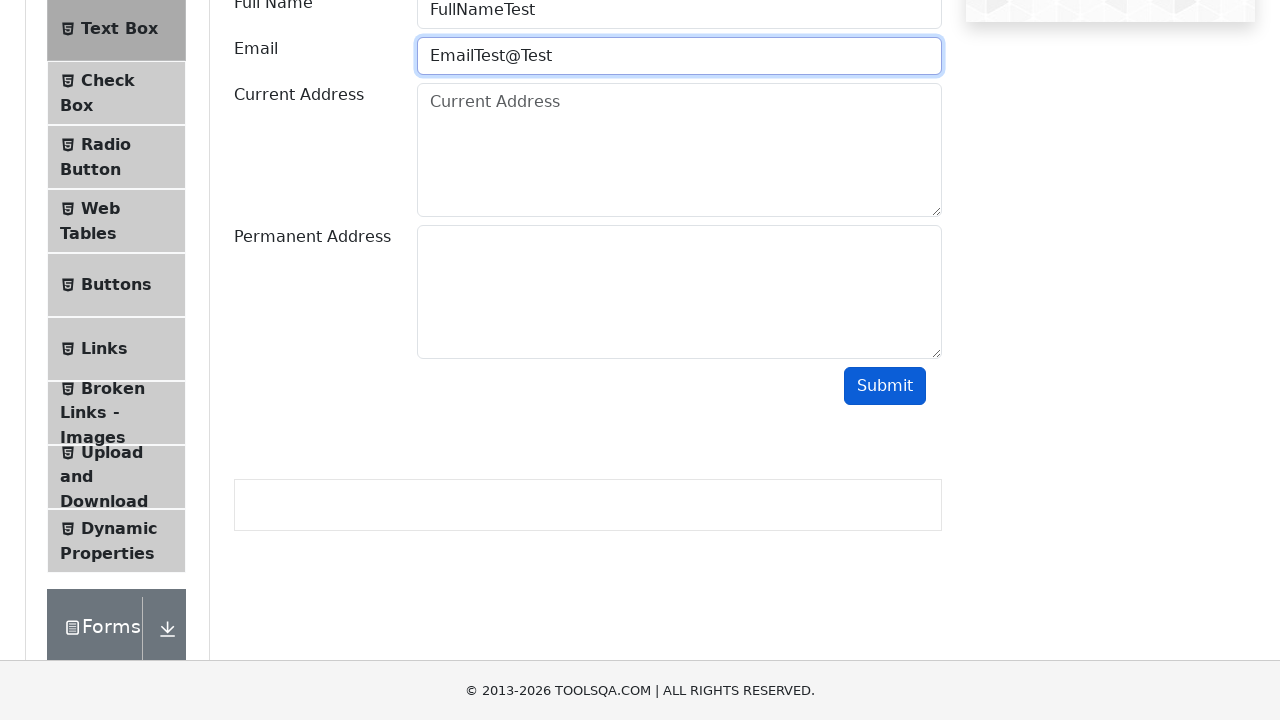

Cleared email field on #userEmail
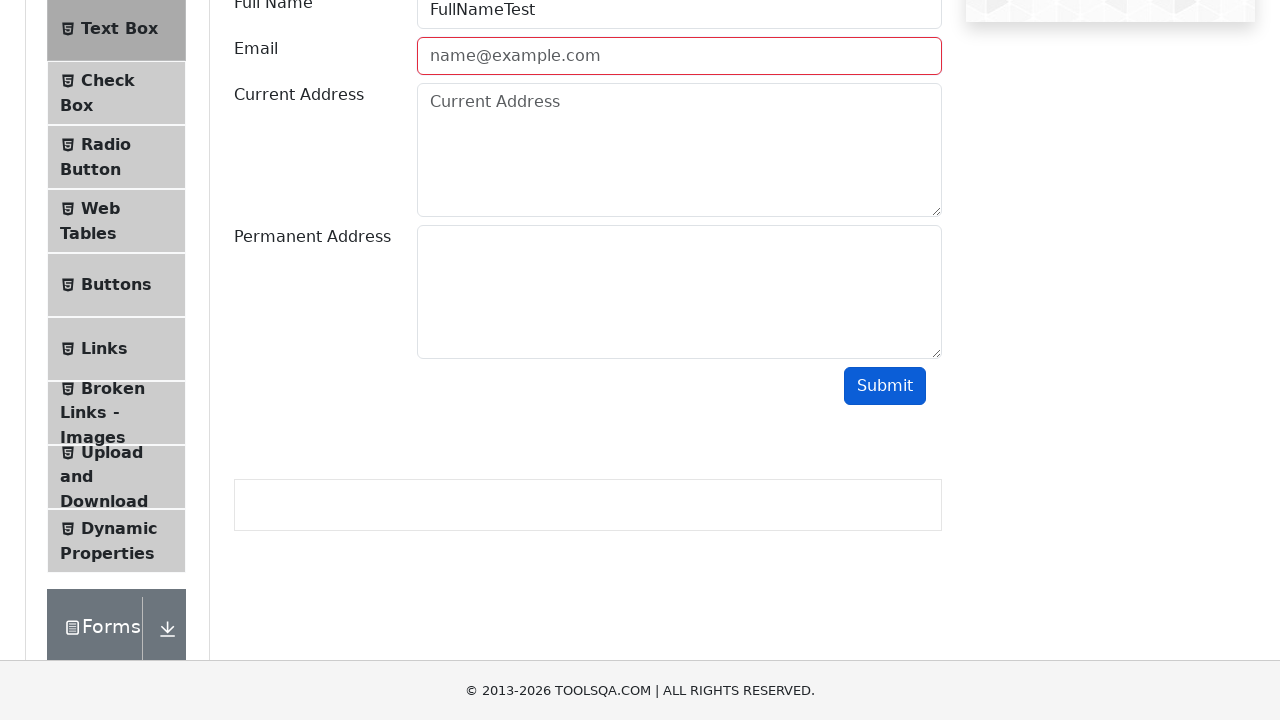

Filled email field with valid format 'EmailTest@Test.com' on #userEmail
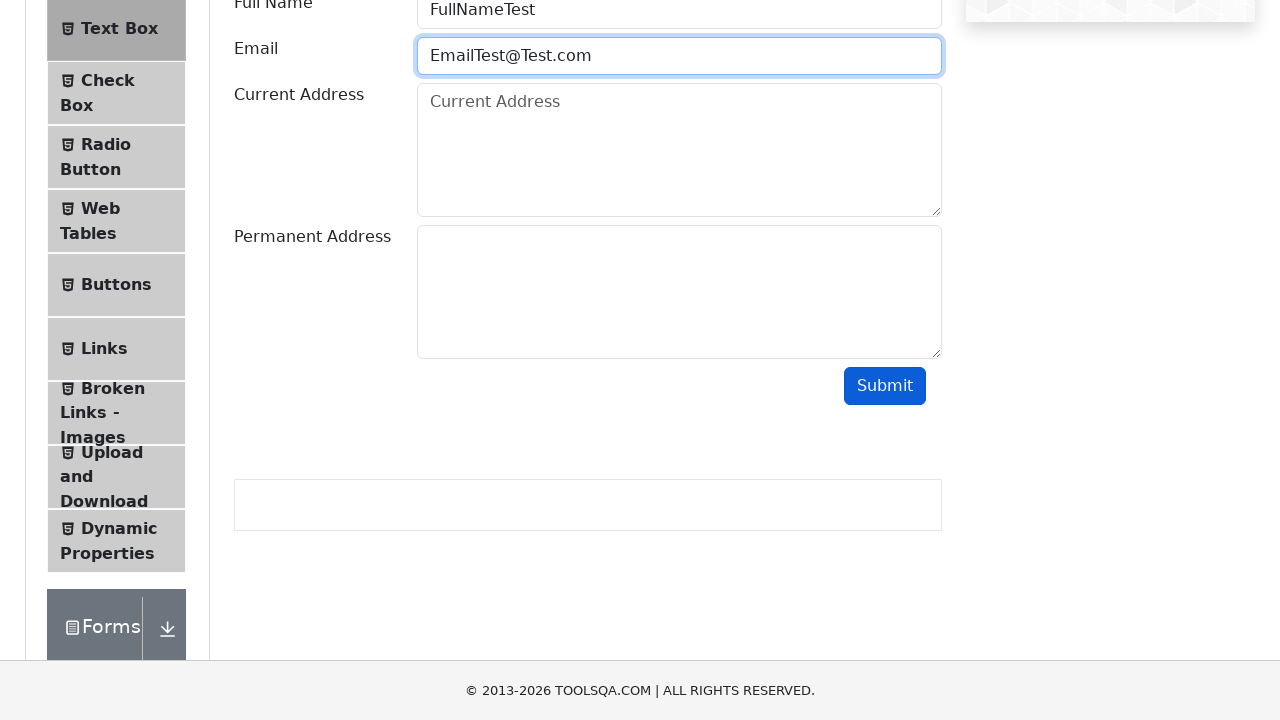

Filled current address field with 'CurrentAddressTest' on #currentAddress
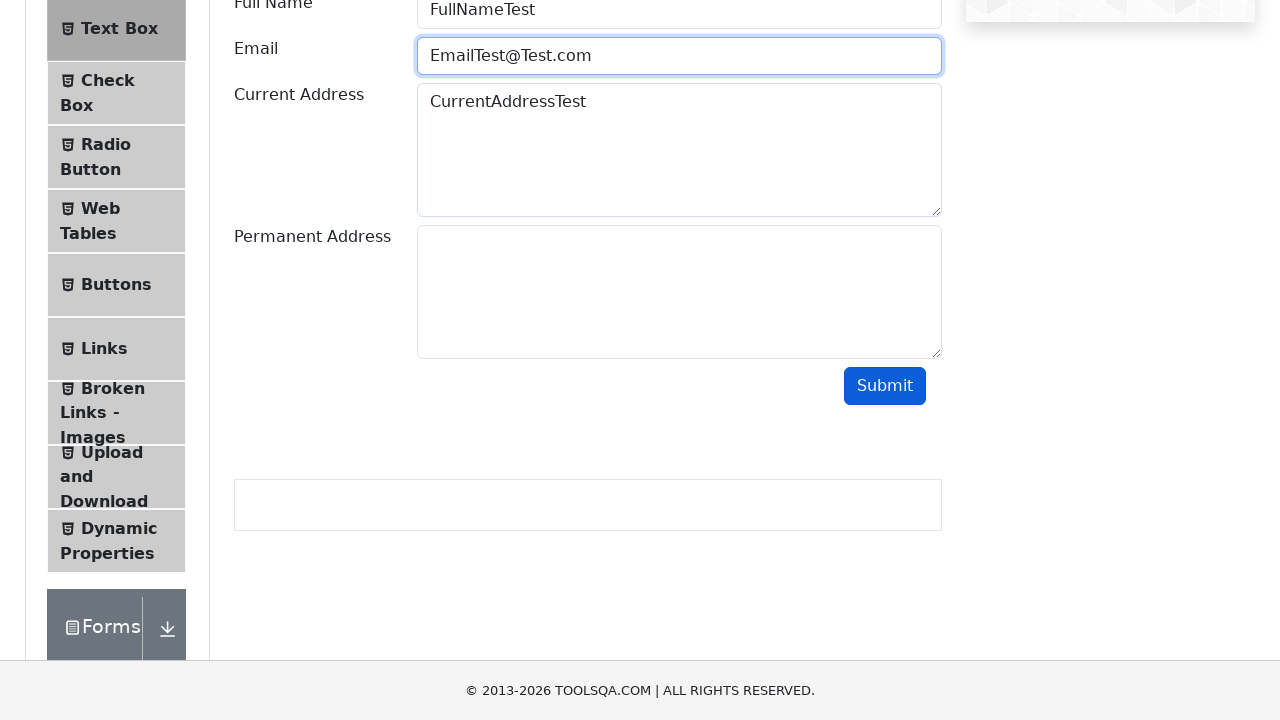

Filled permanent address field with 'PermanentAddressTest' on #permanentAddress
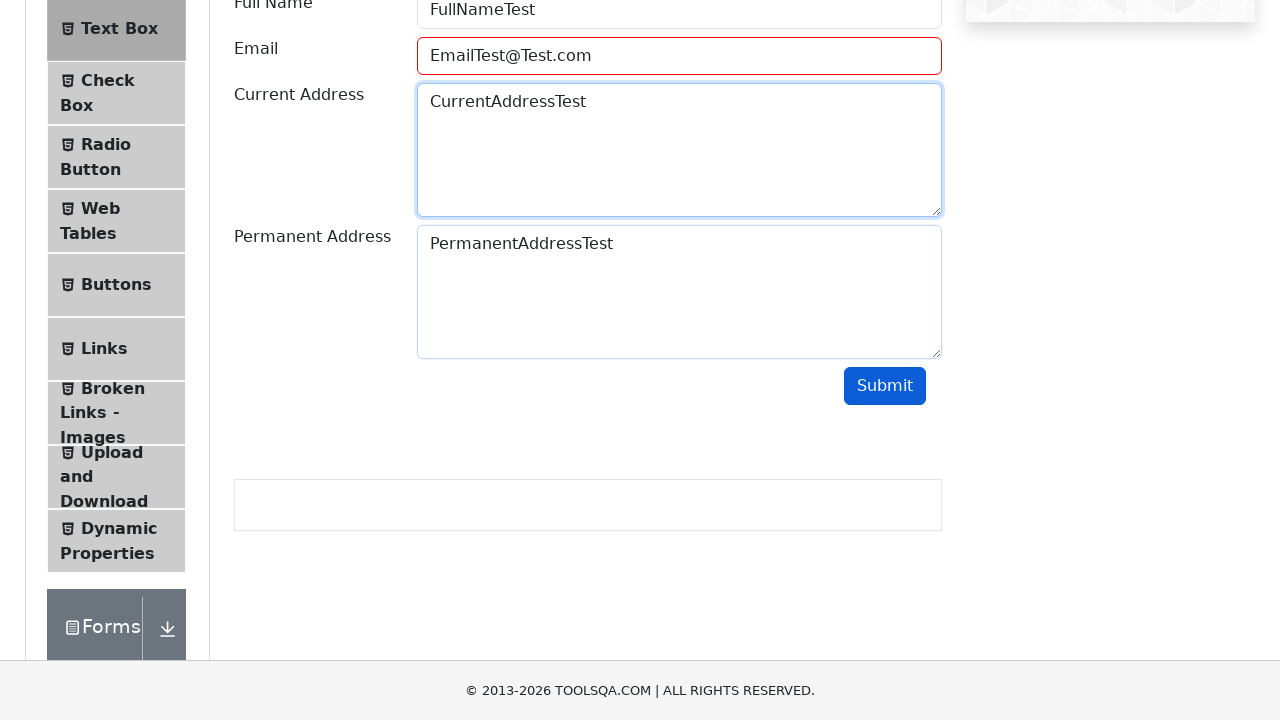

Clicked submit button with all valid form data at (885, 386) on #submit
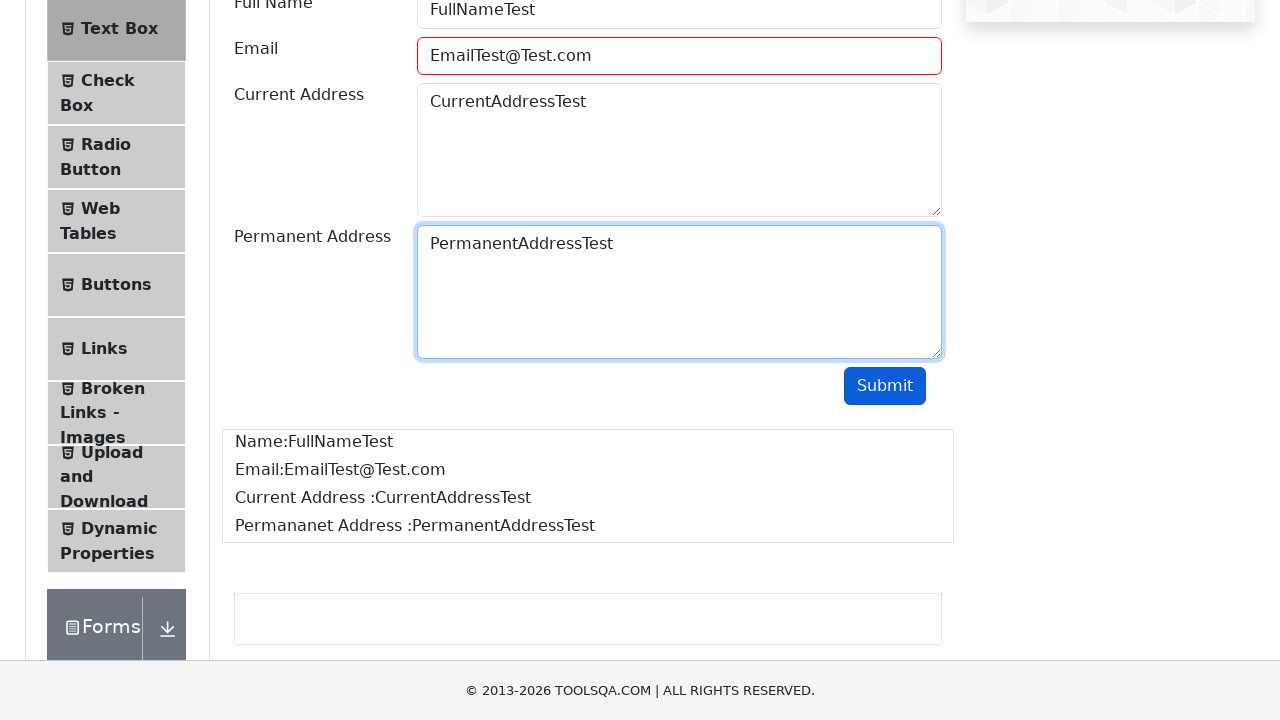

Waited for output container to appear
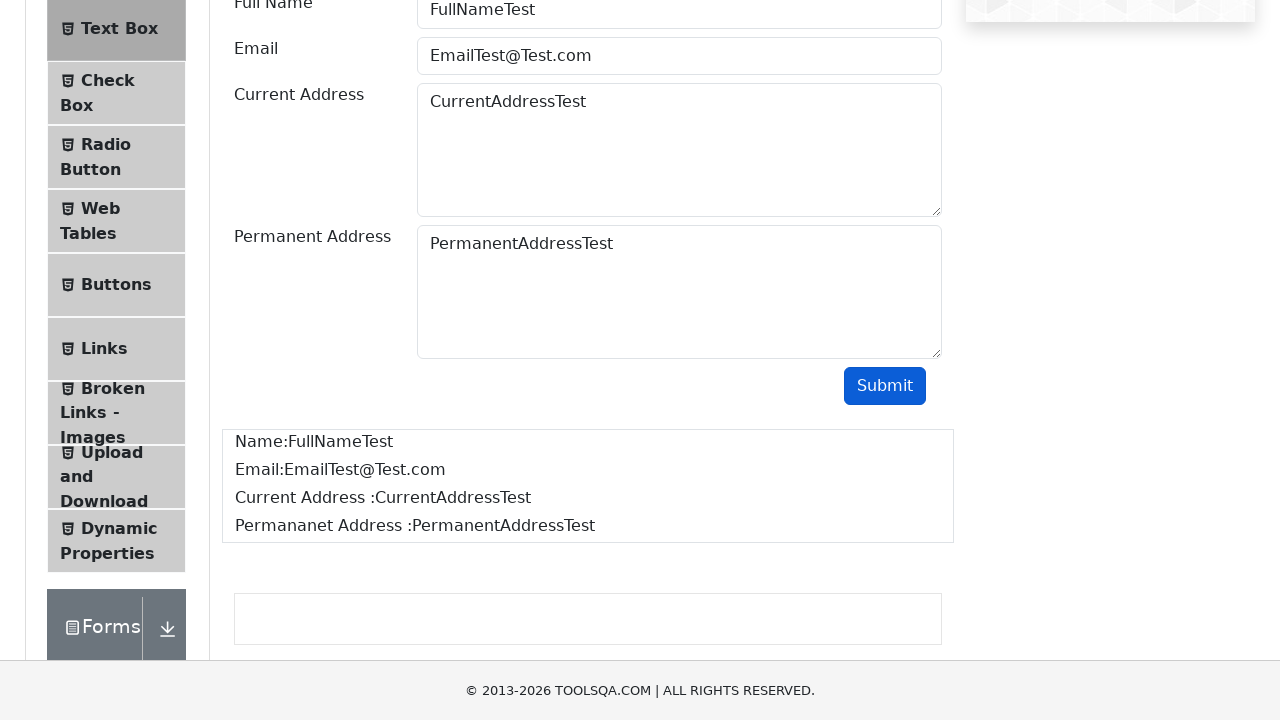

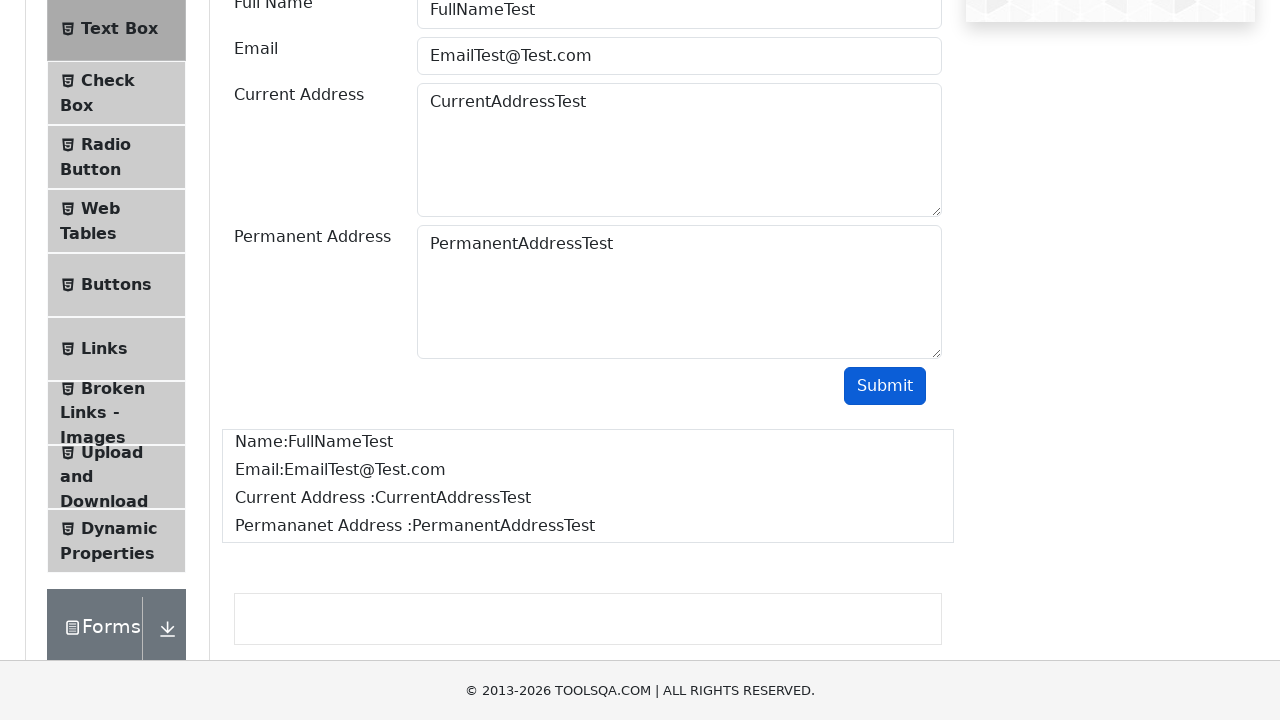